Tests JavaScript confirmation alert handling by clicking a button to trigger the alert, accepting it, and verifying the result text on the page.

Starting URL: http://the-internet.herokuapp.com/javascript_alerts

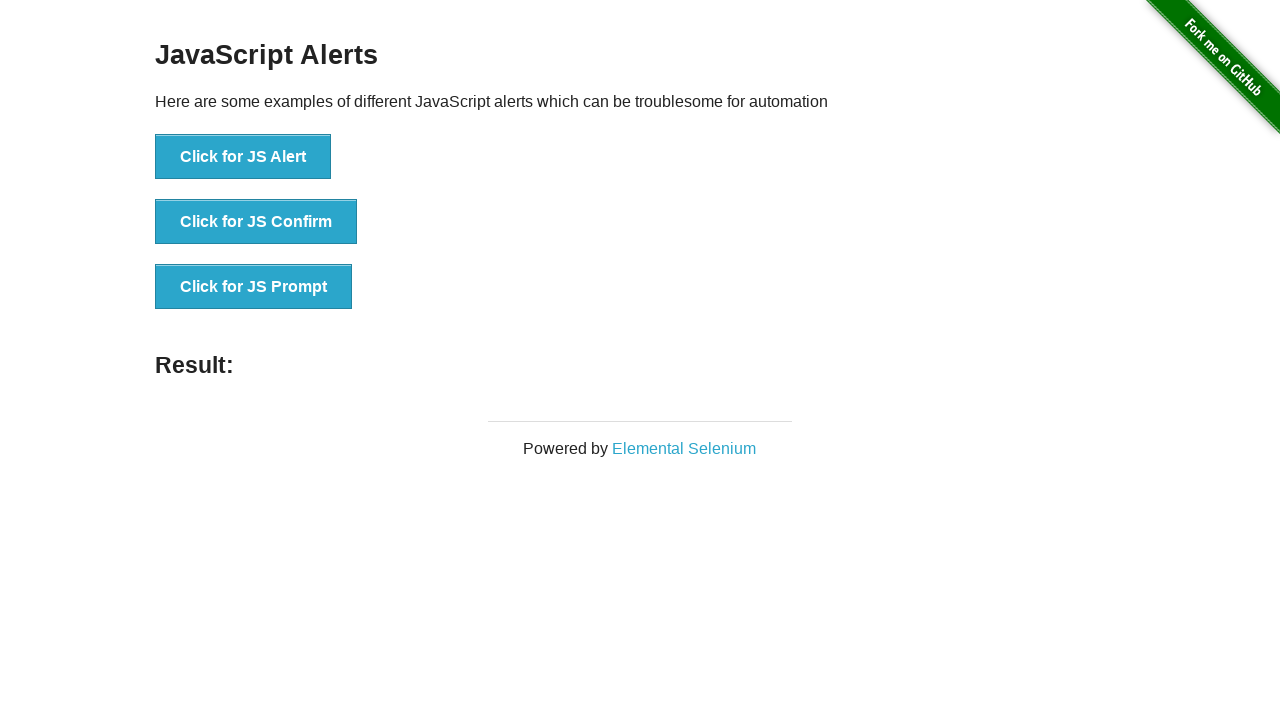

Clicked the second button to trigger JavaScript confirmation dialog at (256, 222) on .example li:nth-child(2) button
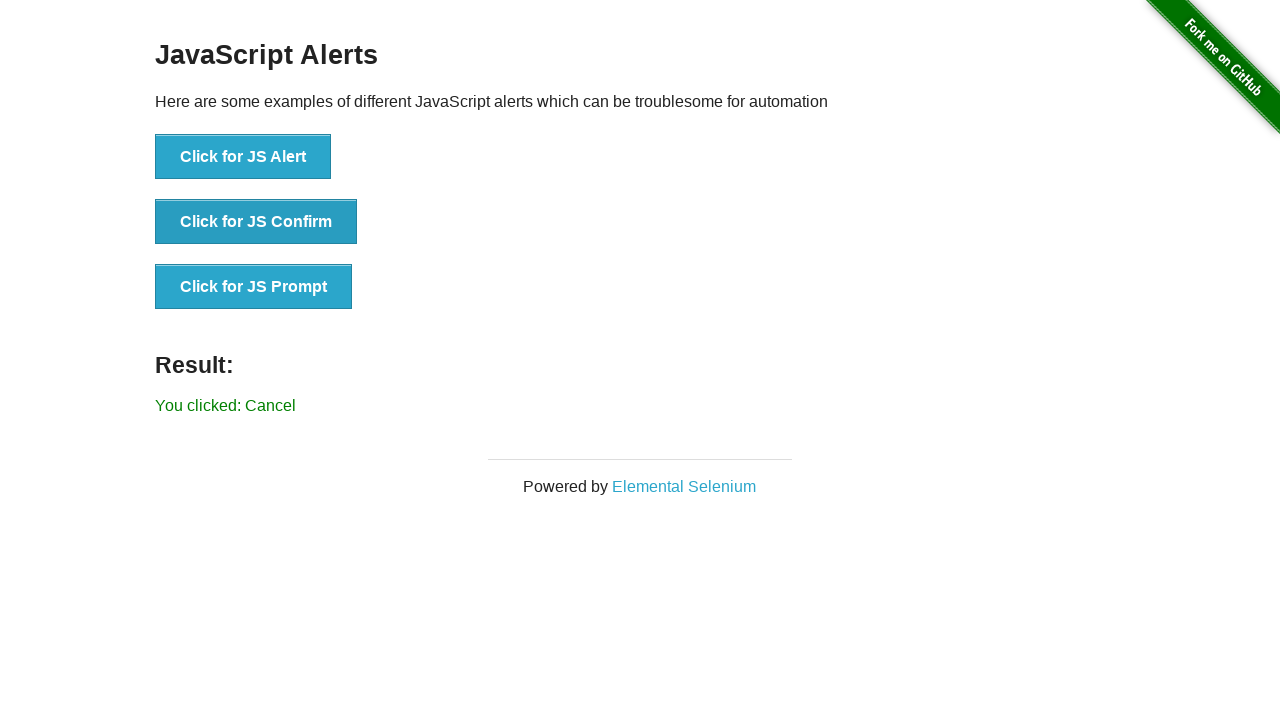

Set up dialog handler to accept confirmation alerts
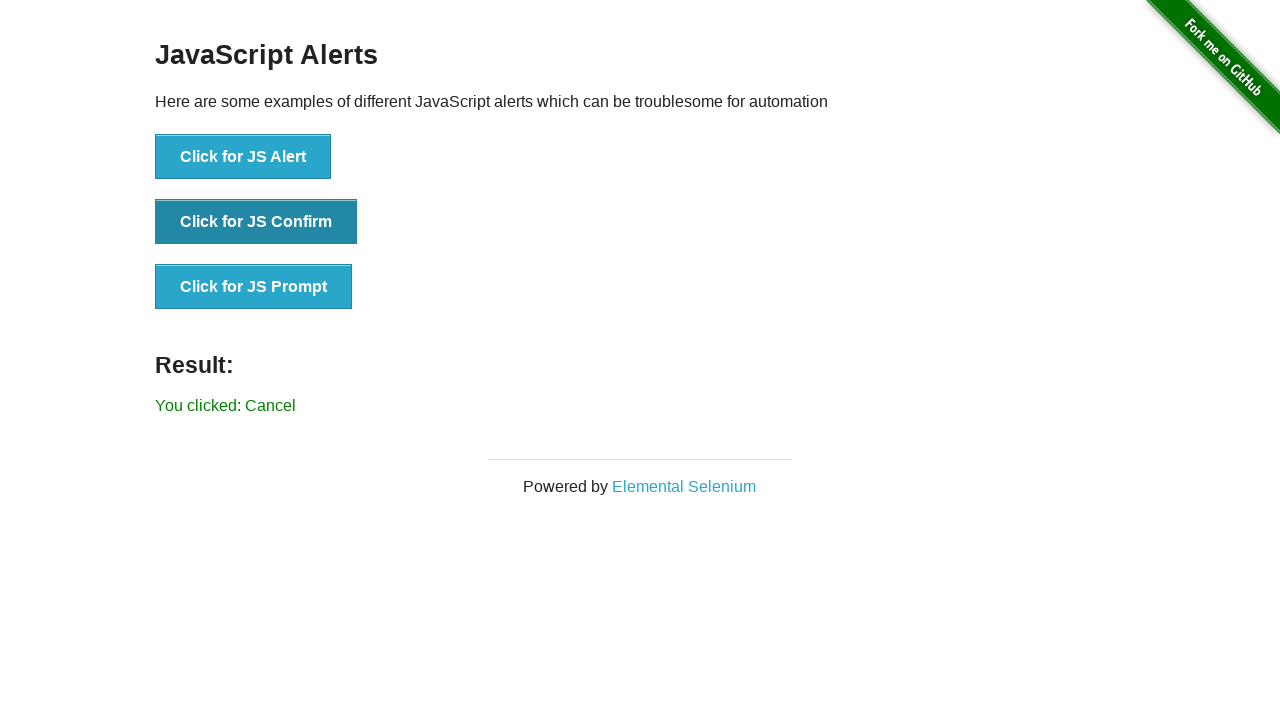

Clicked the second button again to trigger the dialog with handler in place at (256, 222) on .example li:nth-child(2) button
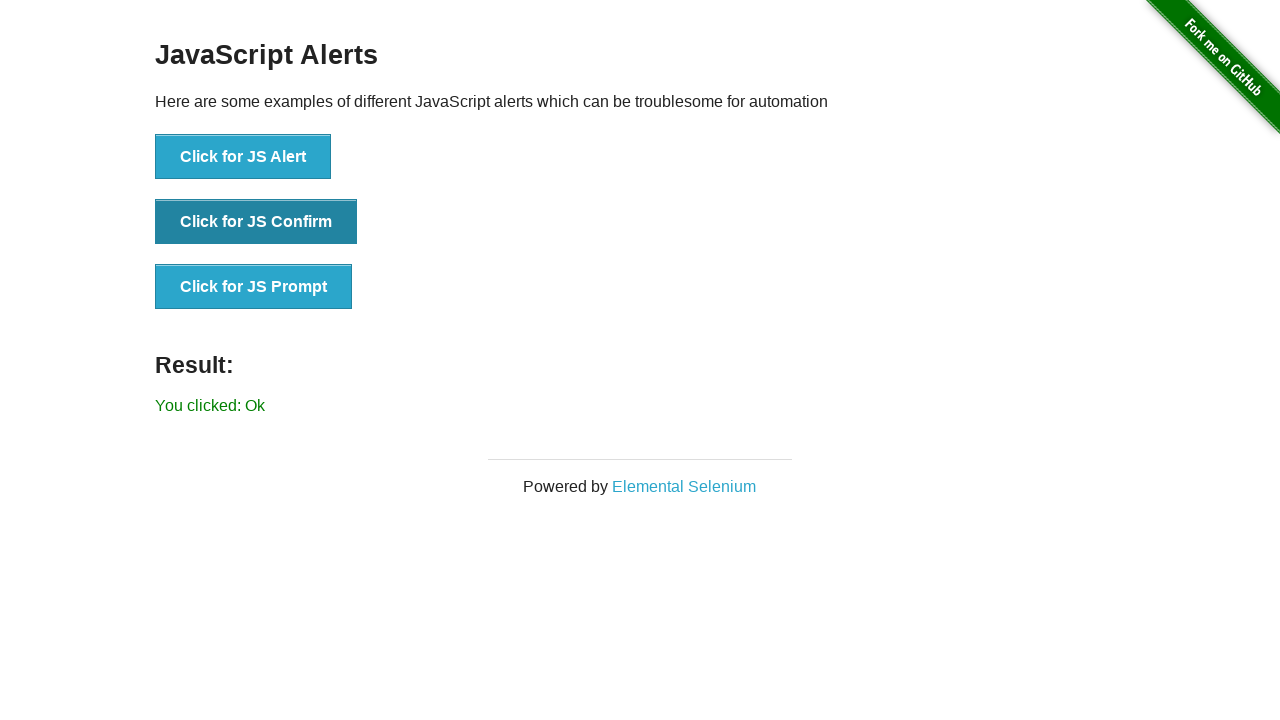

Waited for result element to appear
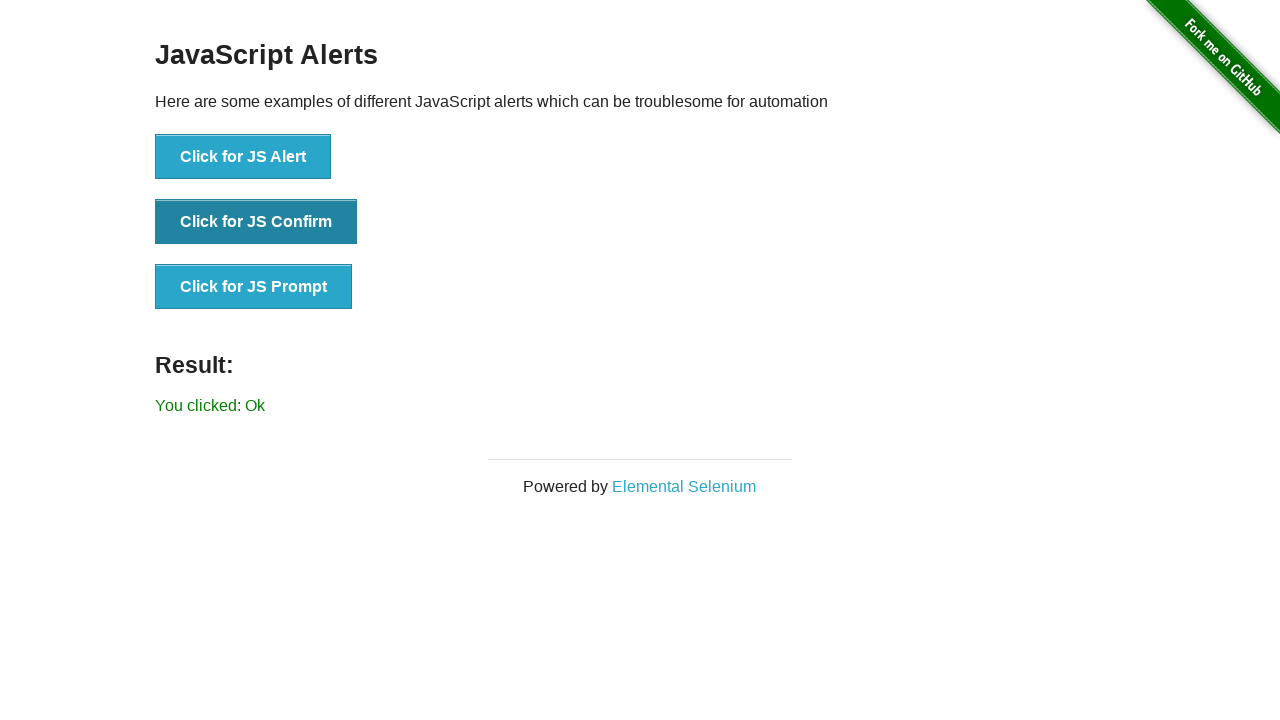

Retrieved result text from the page
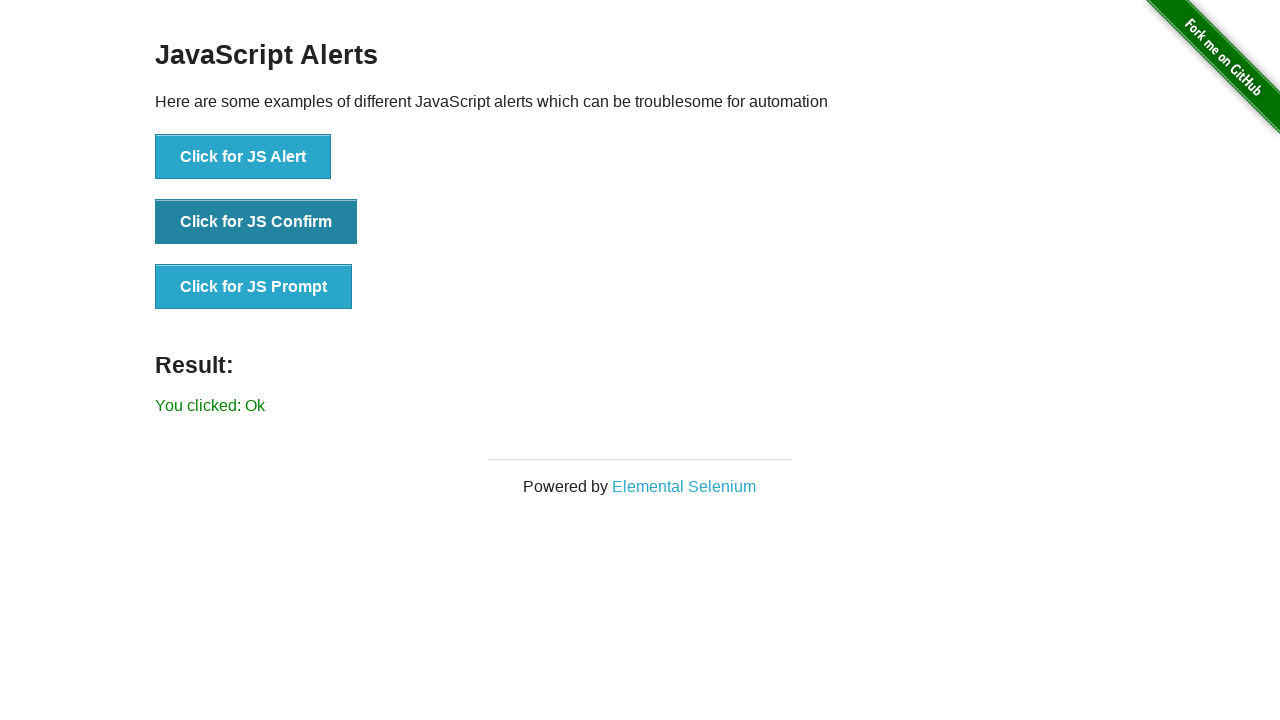

Verified result text matches expected value 'You clicked: Ok'
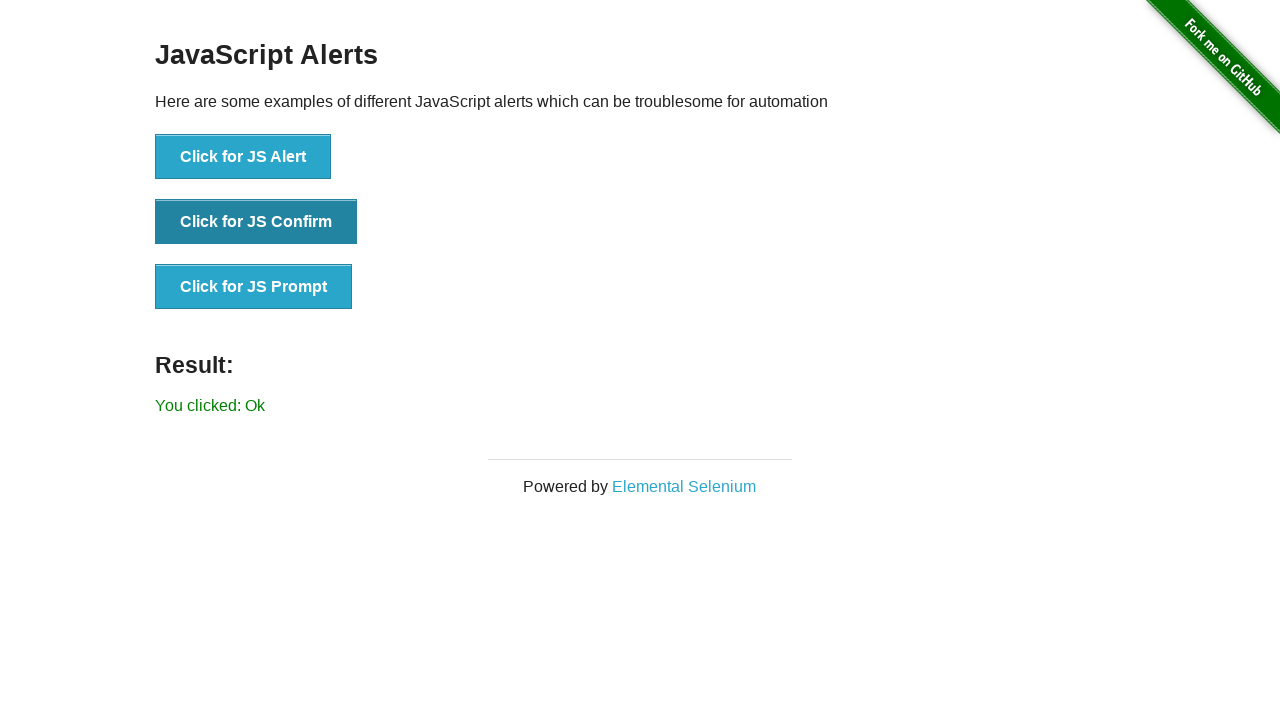

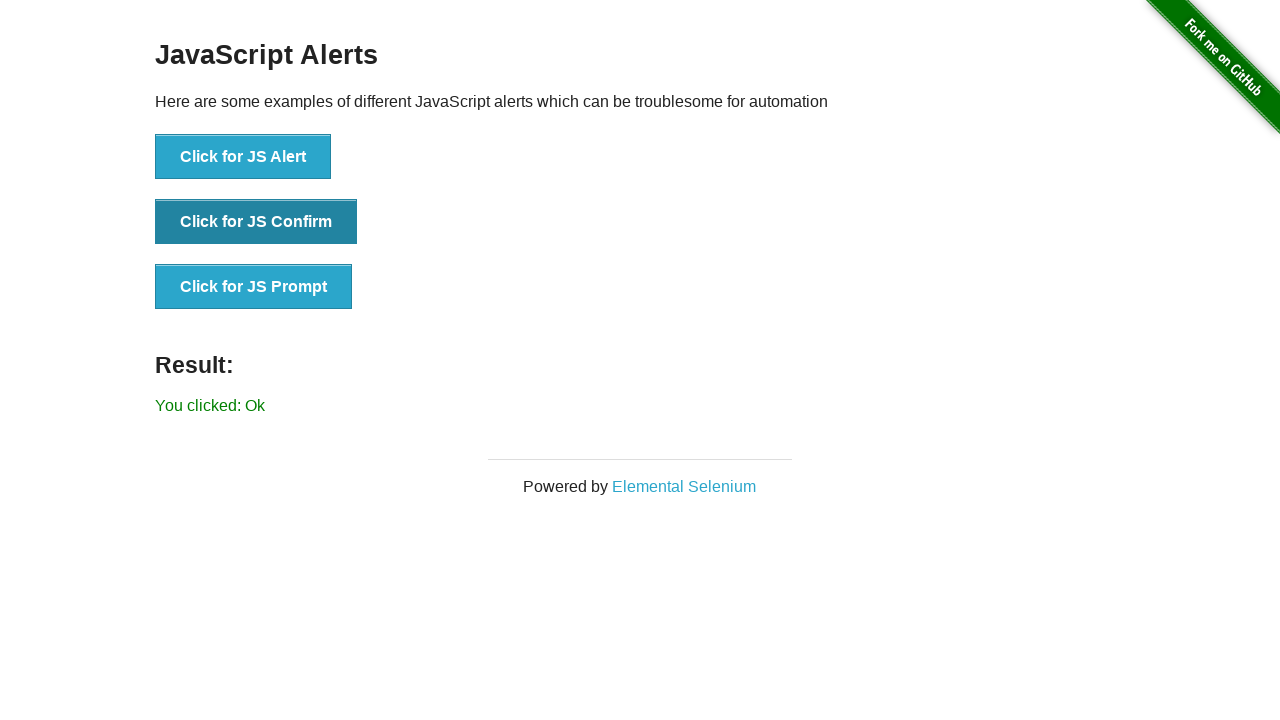